Tests file download functionality by navigating to BrowserStack's mobile devices page, scrolling to a CSV download link, and clicking it to initiate the download.

Starting URL: https://www.browserstack.com/test-on-the-right-mobile-devices

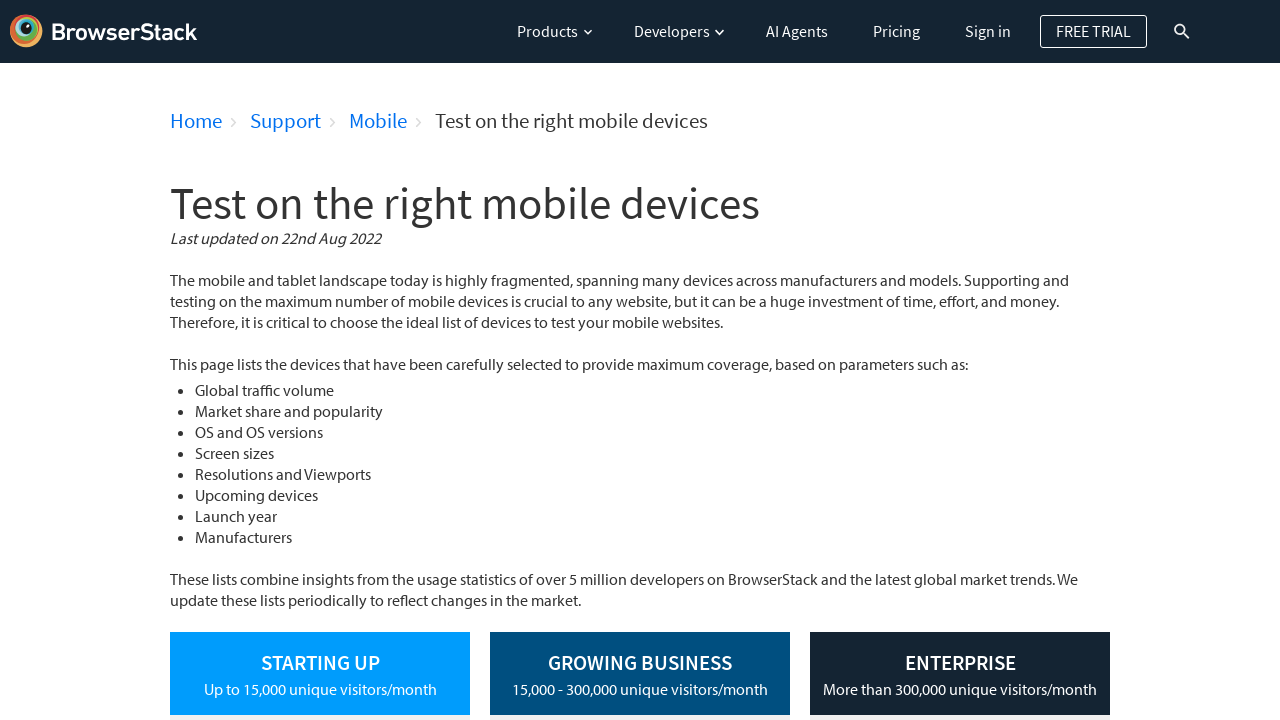

Located CSV download link on the page
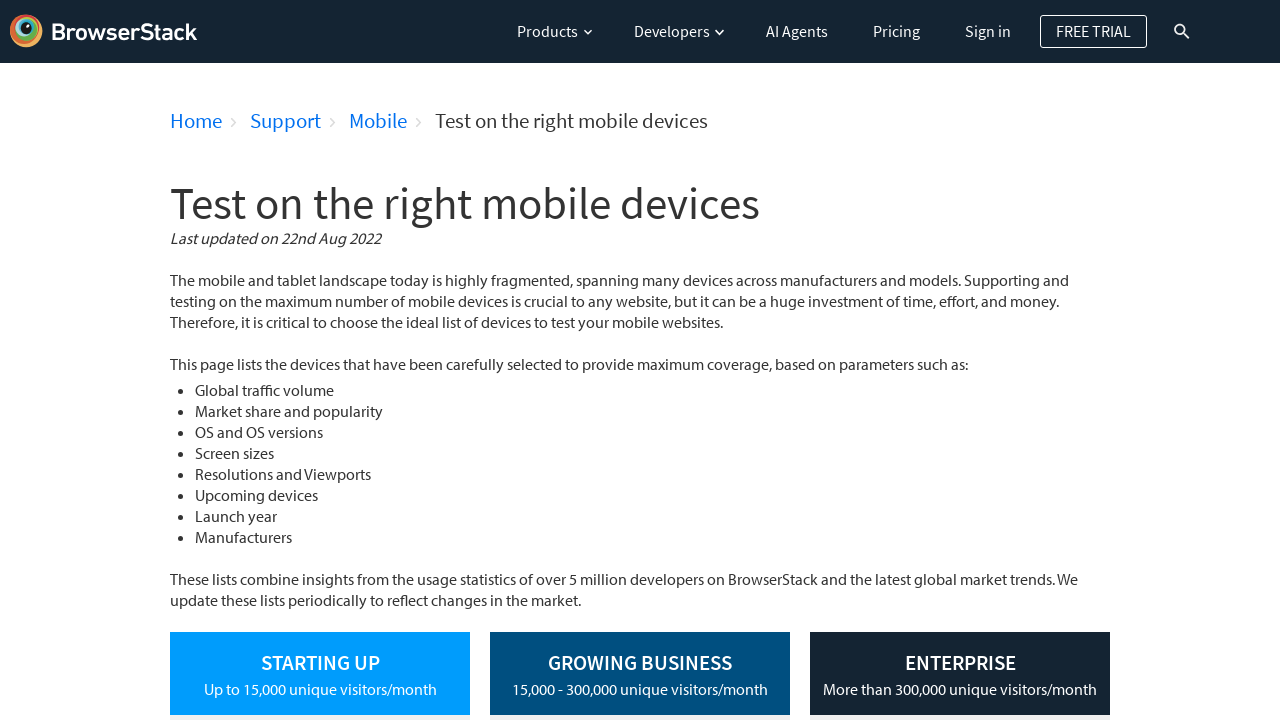

Scrolled CSV download link into view
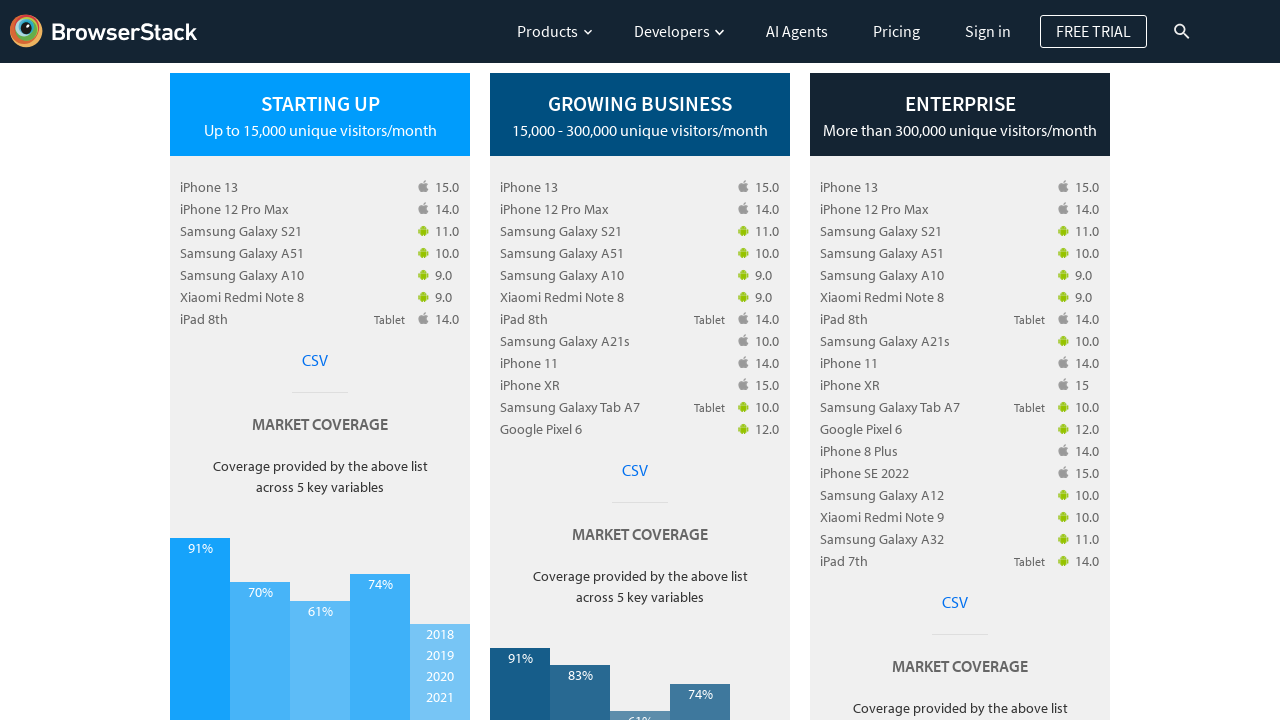

Waited for scroll animation to complete
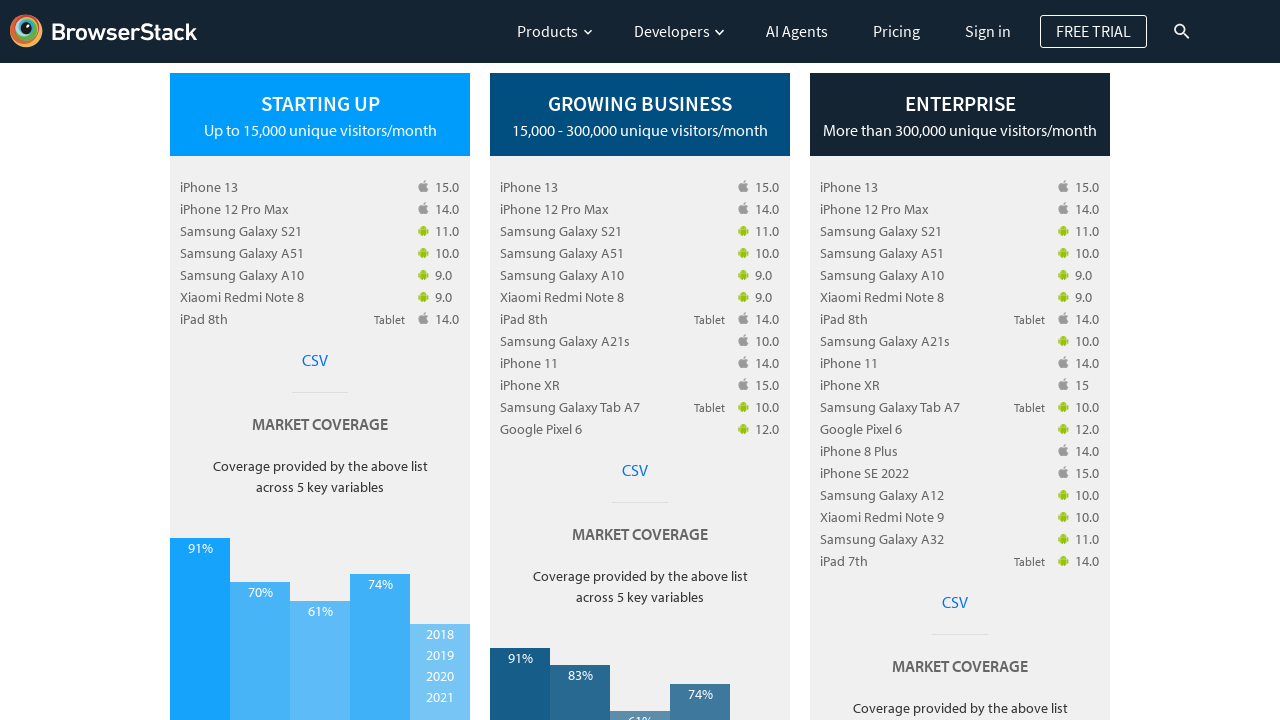

Clicked CSV download link to initiate file download at (315, 360) on xpath=//div[contains(@class,' startingup-statistics')]//child::a[text() = 'CSV']
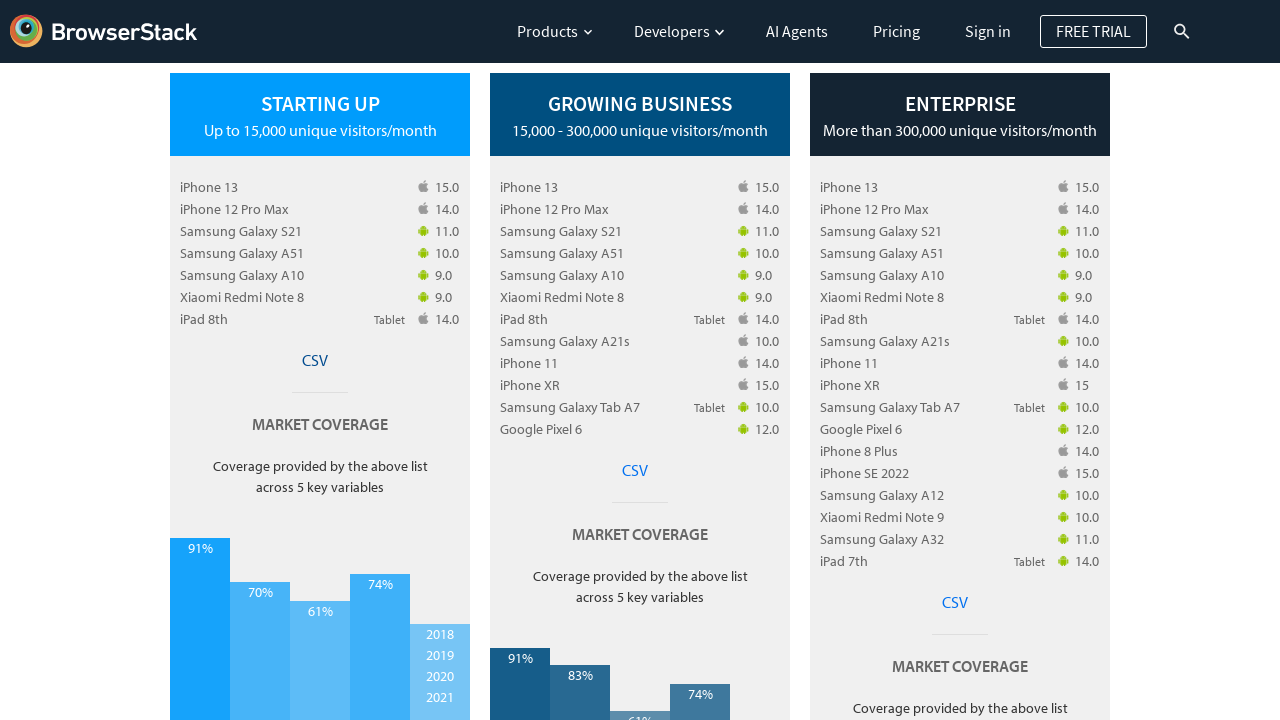

Waited for download to initiate
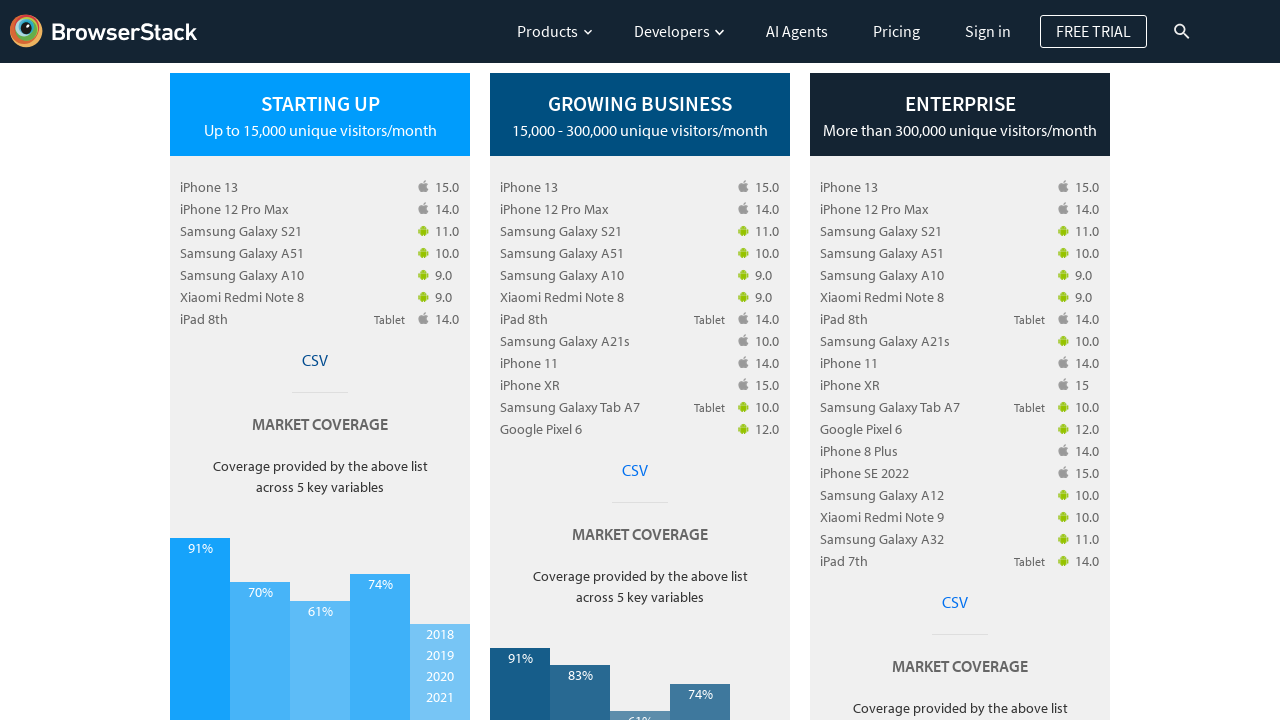

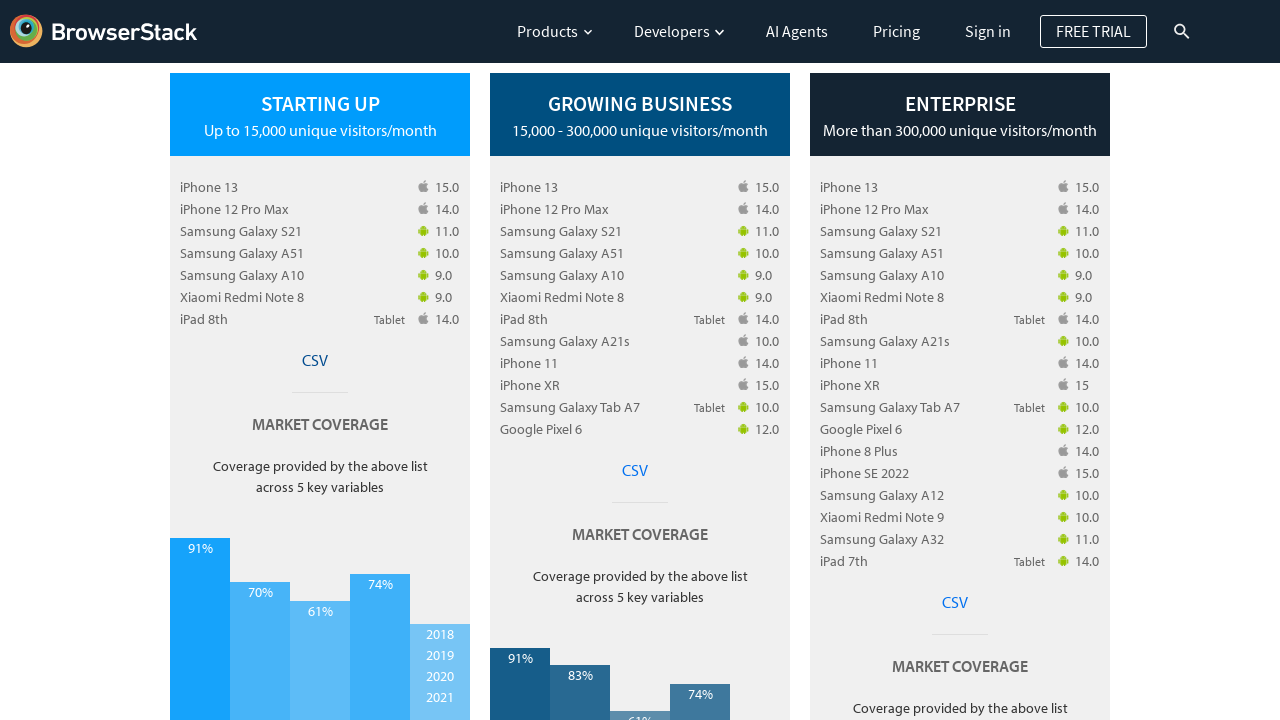